Tests wine catalog functionality by navigating to the catalog page, clicking on a wine category, selecting "Red" wine from a popup modal, and verifying that product cards are displayed for the selected category.

Starting URL: https://www.ruswine-spb.ru/catalog

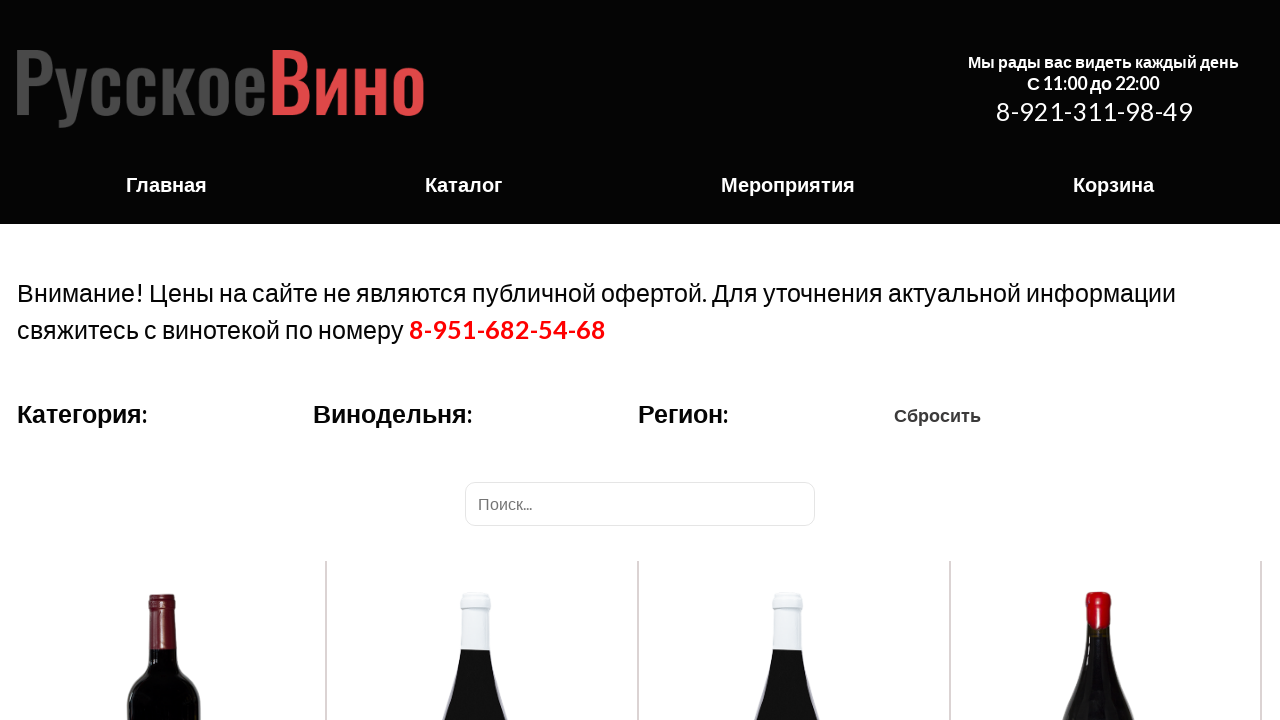

Clicked on wine category title at (82, 413) on .categories__title
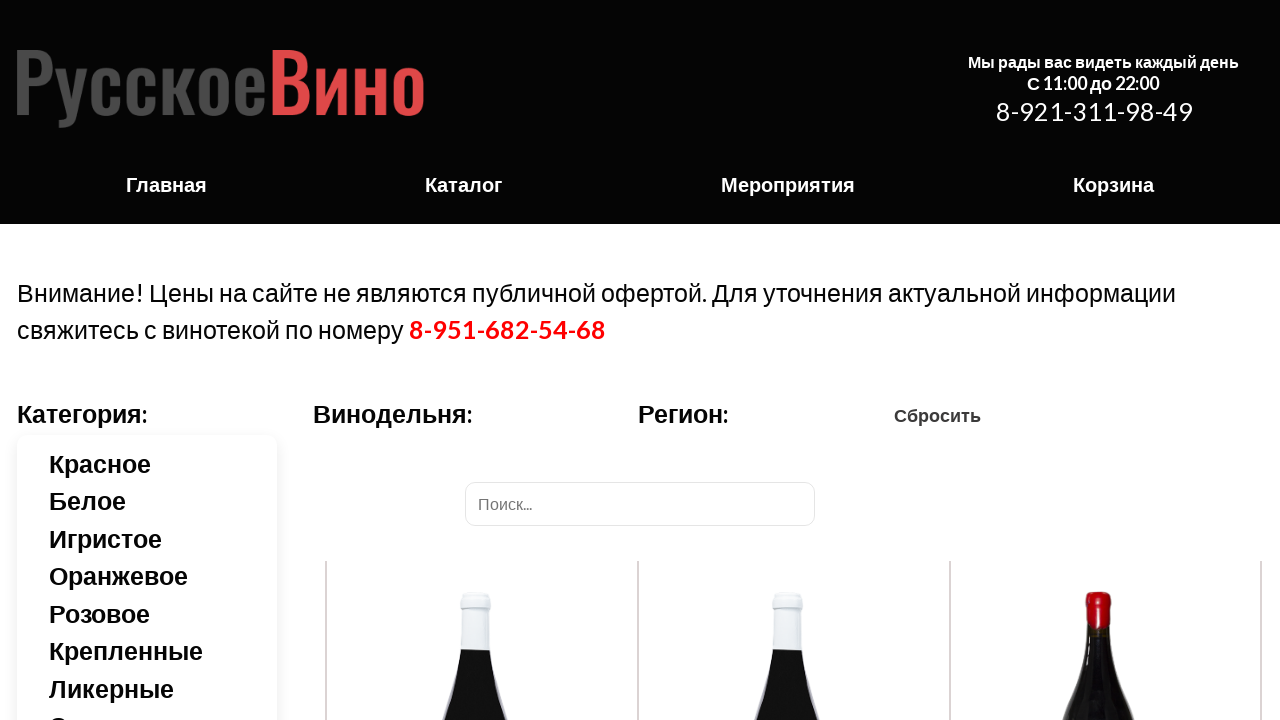

Selected 'Red' wine category from popup modal at (163, 463) on .categories__popup >> text=Красное
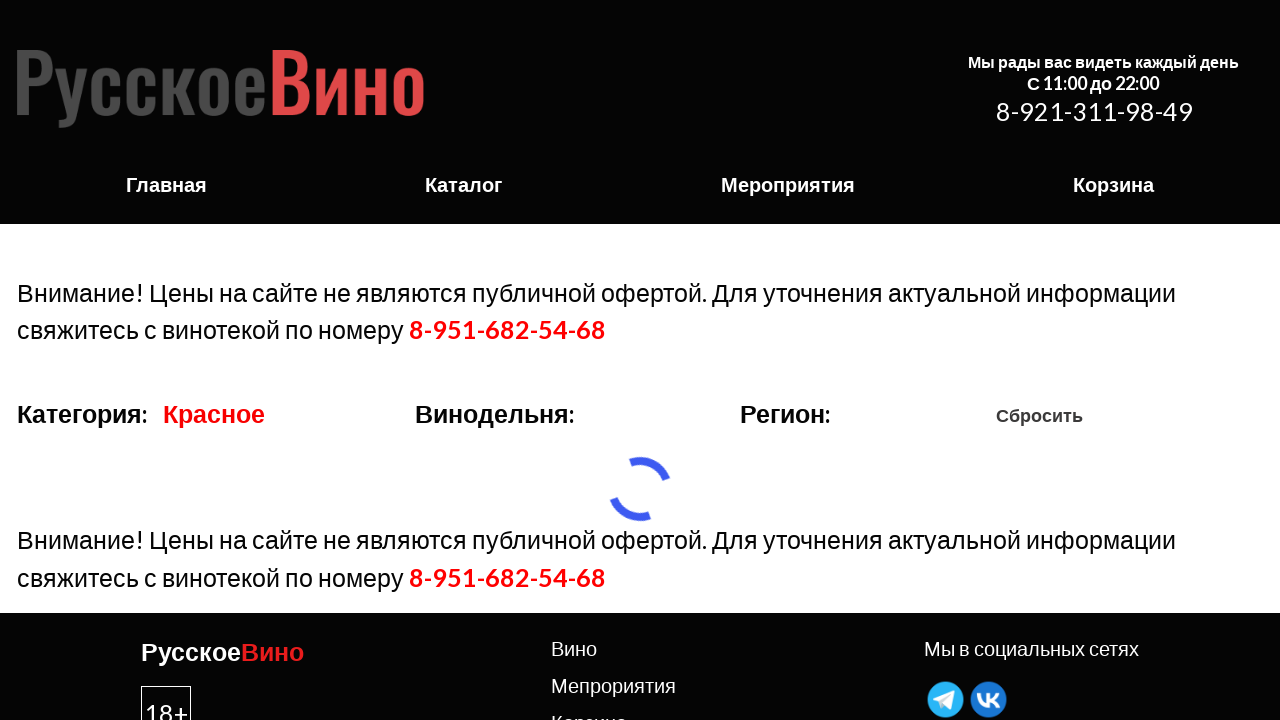

Product cards loaded for selected category
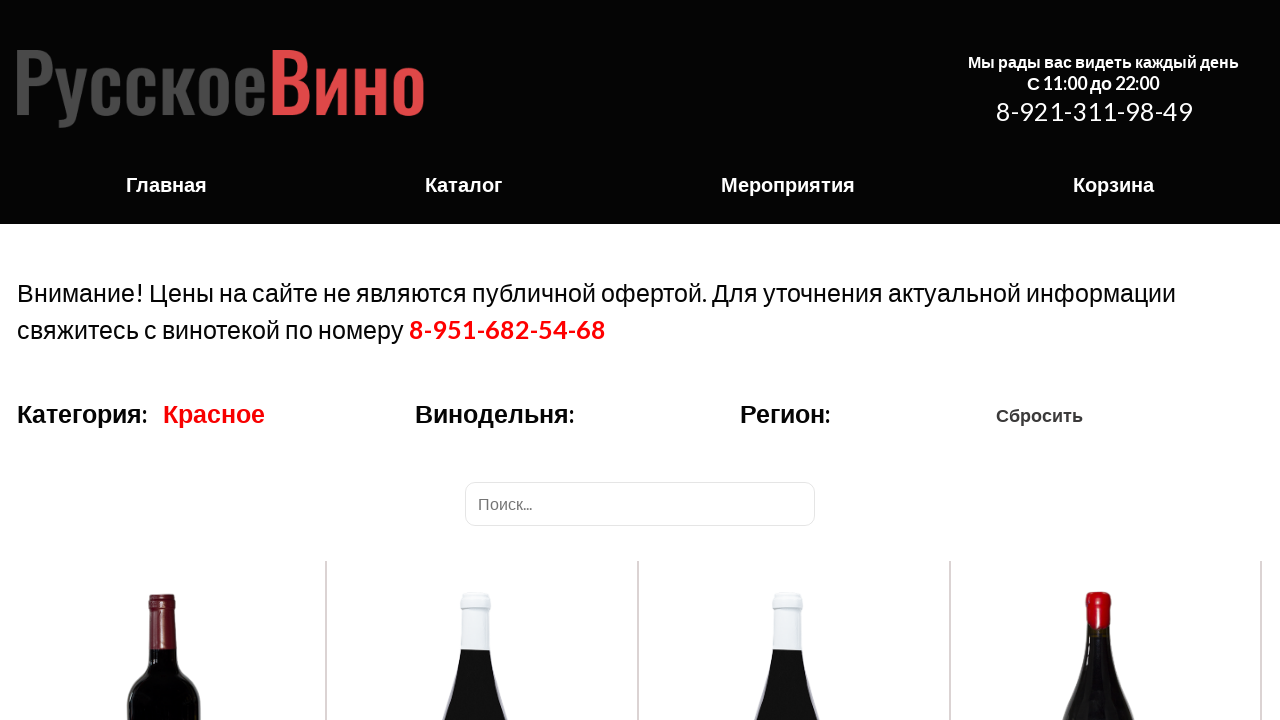

Verified that at least one product card is displayed
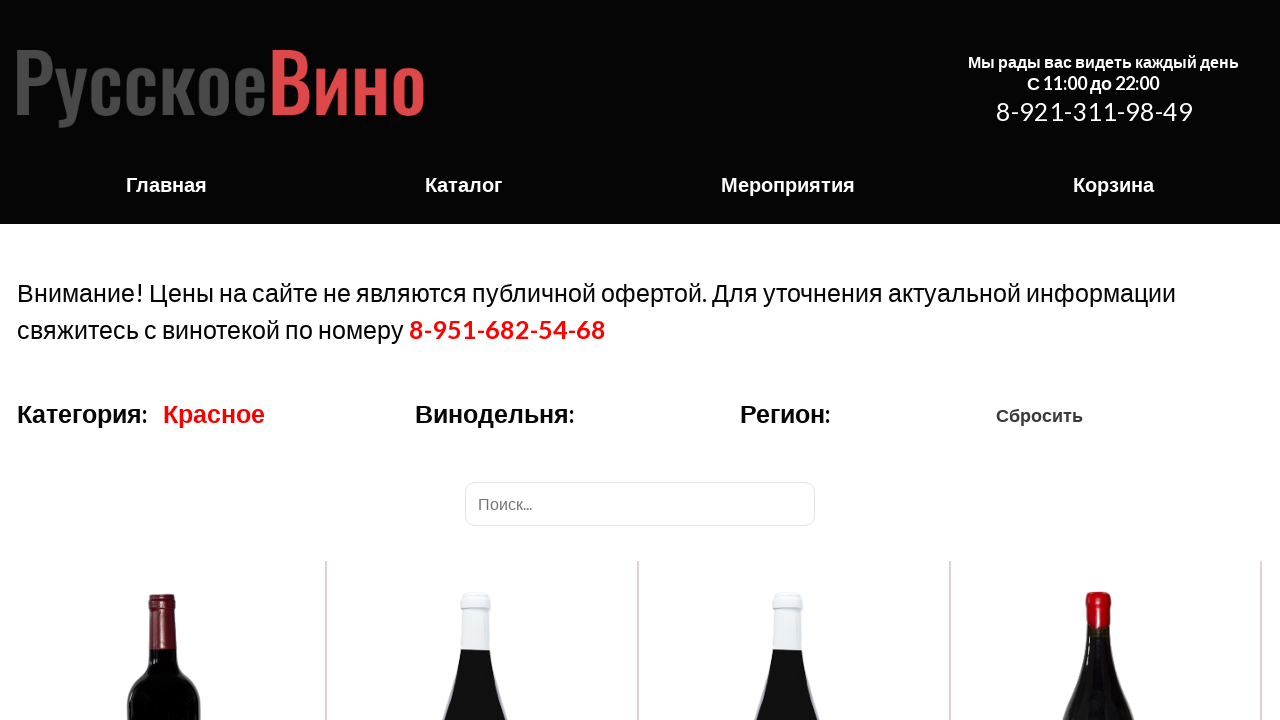

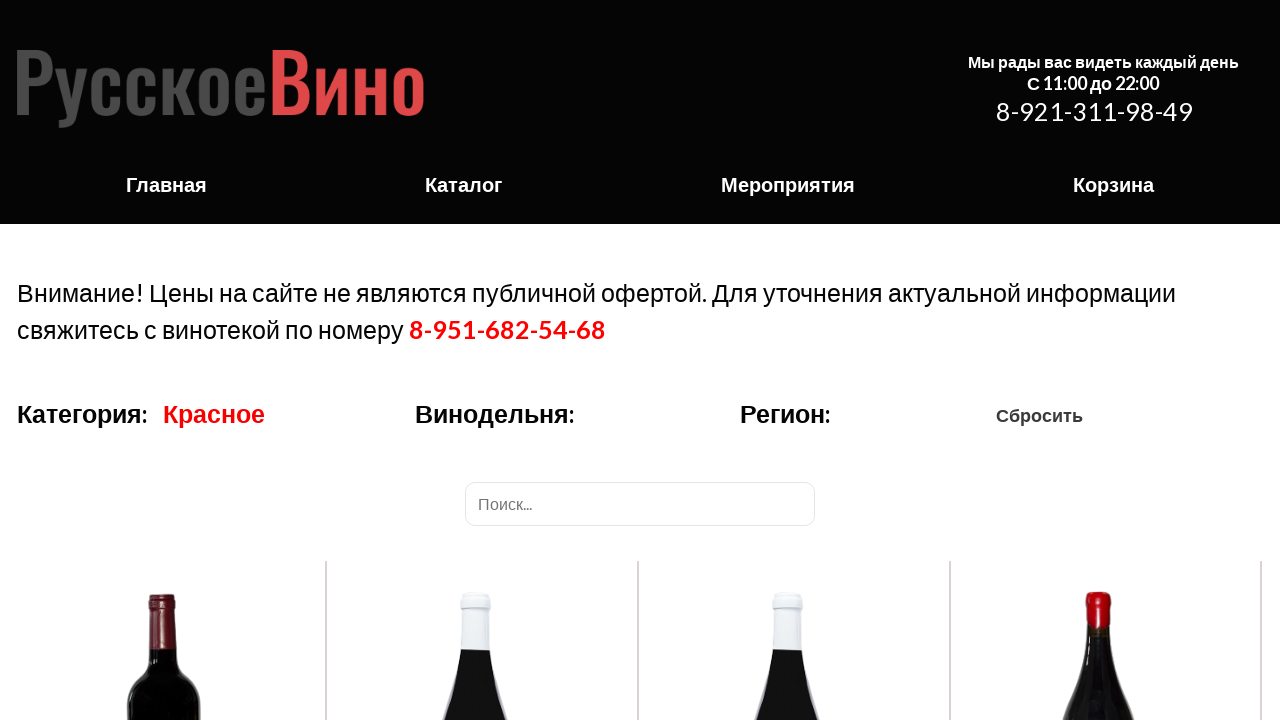